Navigates to a webpage, collects all links, then visits several random links from the page and verifies images are present on each page.

Starting URL: http://toastytech.com/evil/

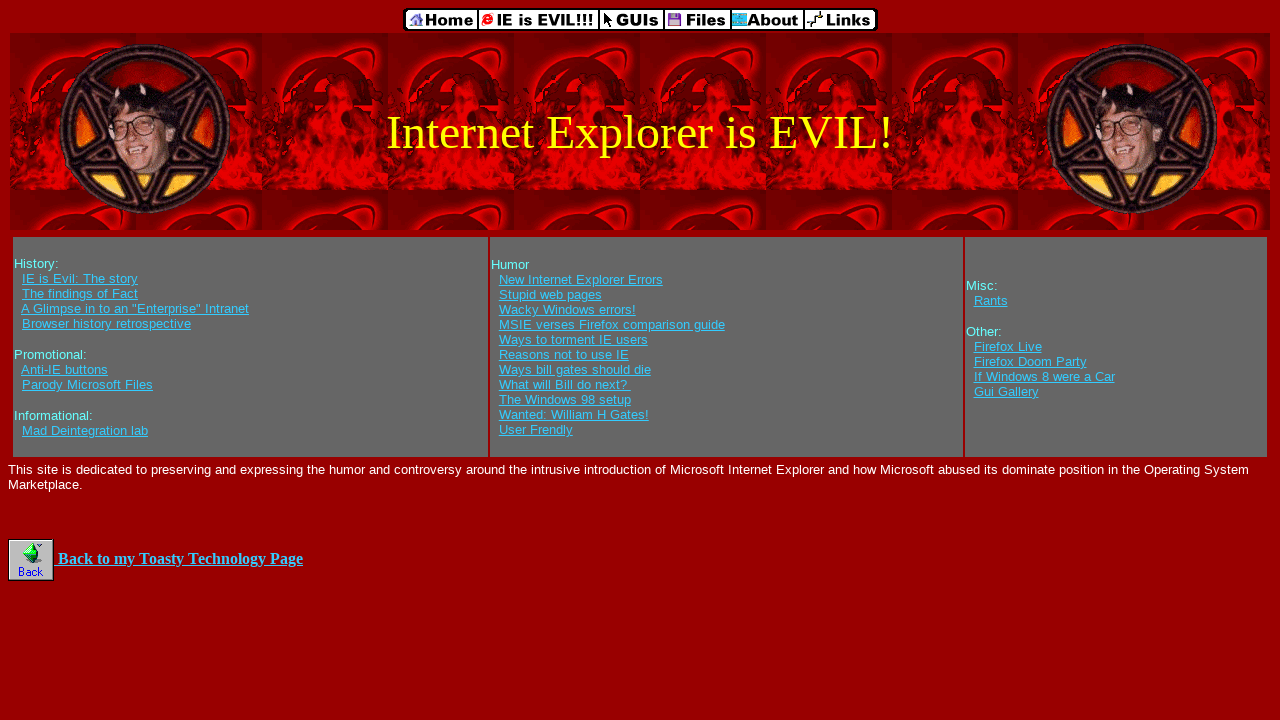

Navigated to http://toastytech.com/evil/
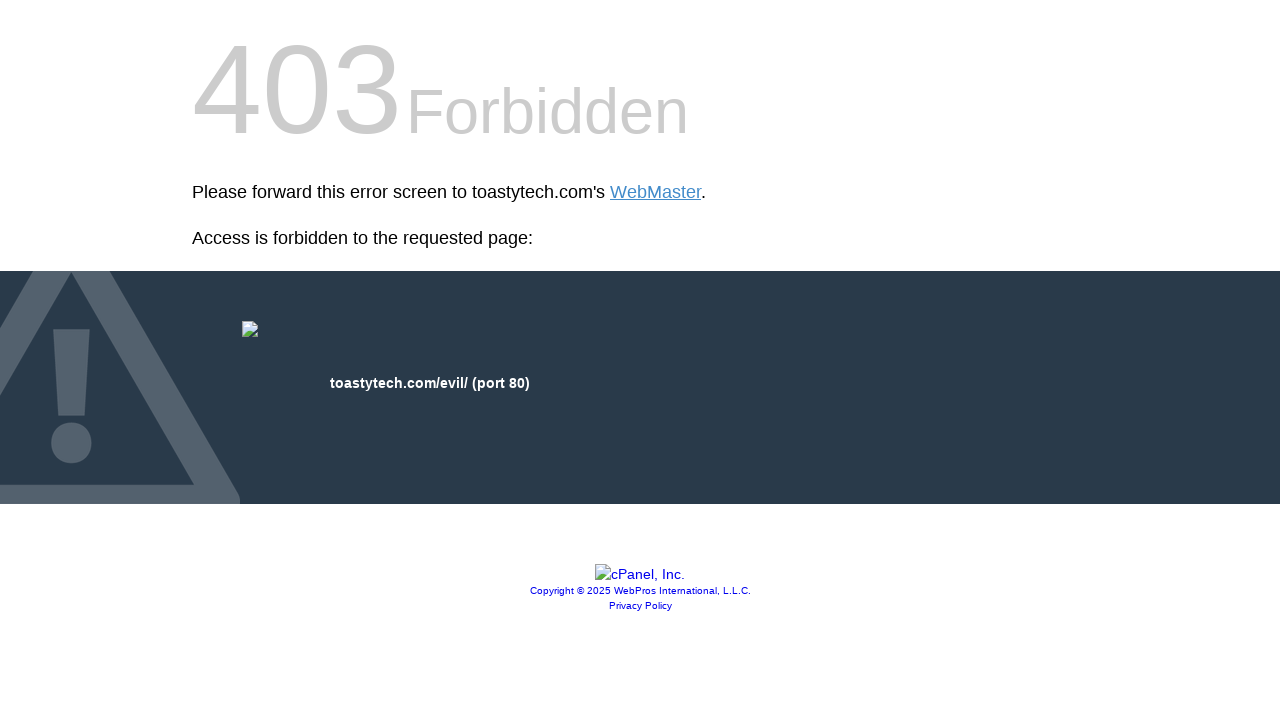

Waited for links to load on the page
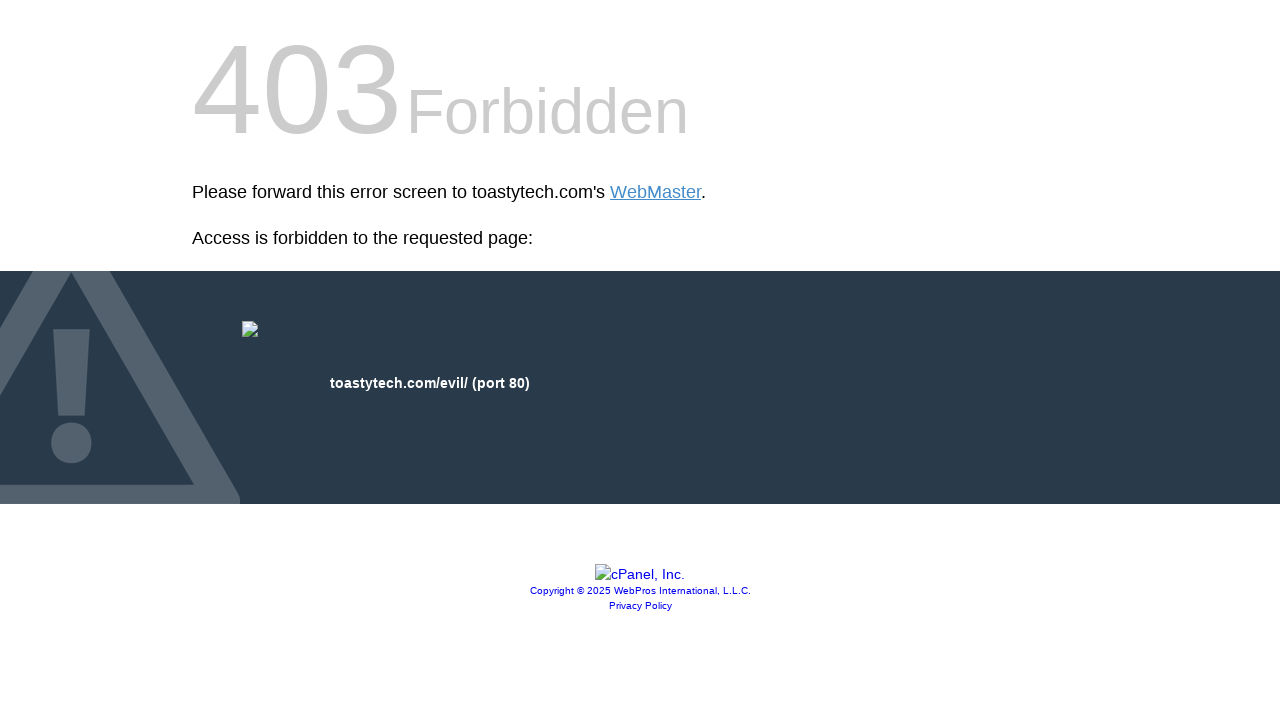

Collected all links from the page (4 links found)
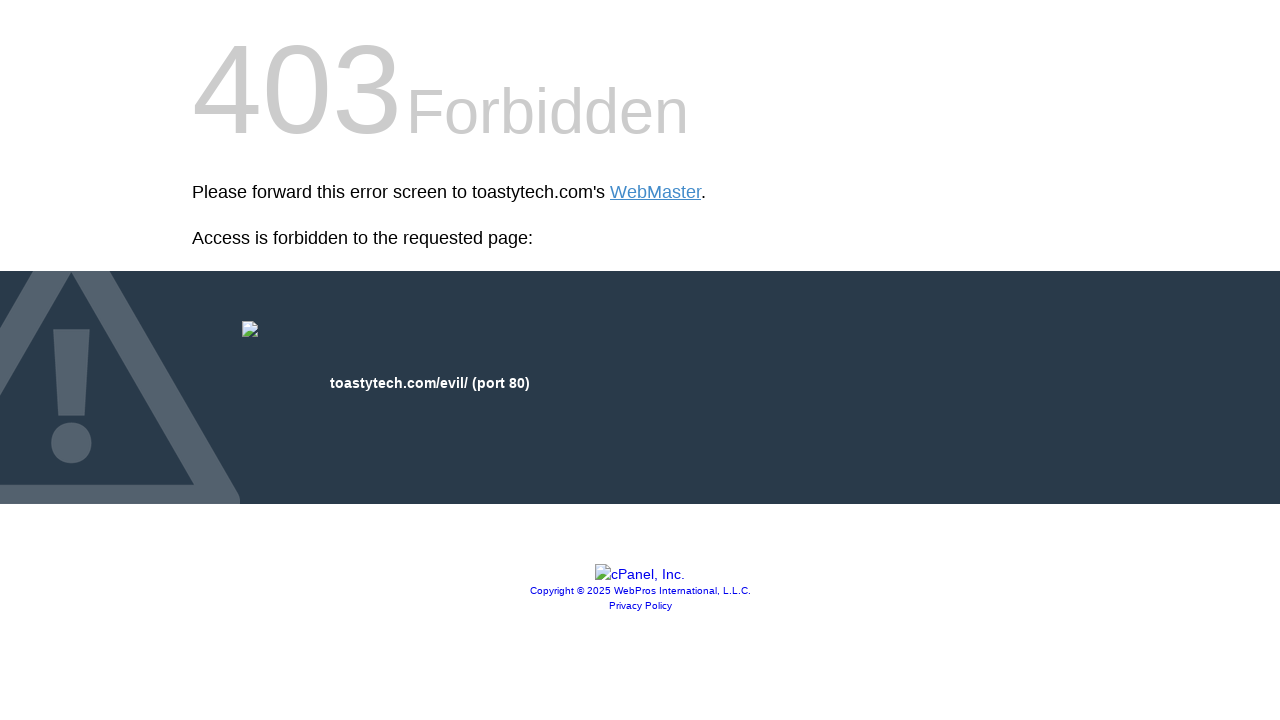

Extracted 4 valid link URLs from the page
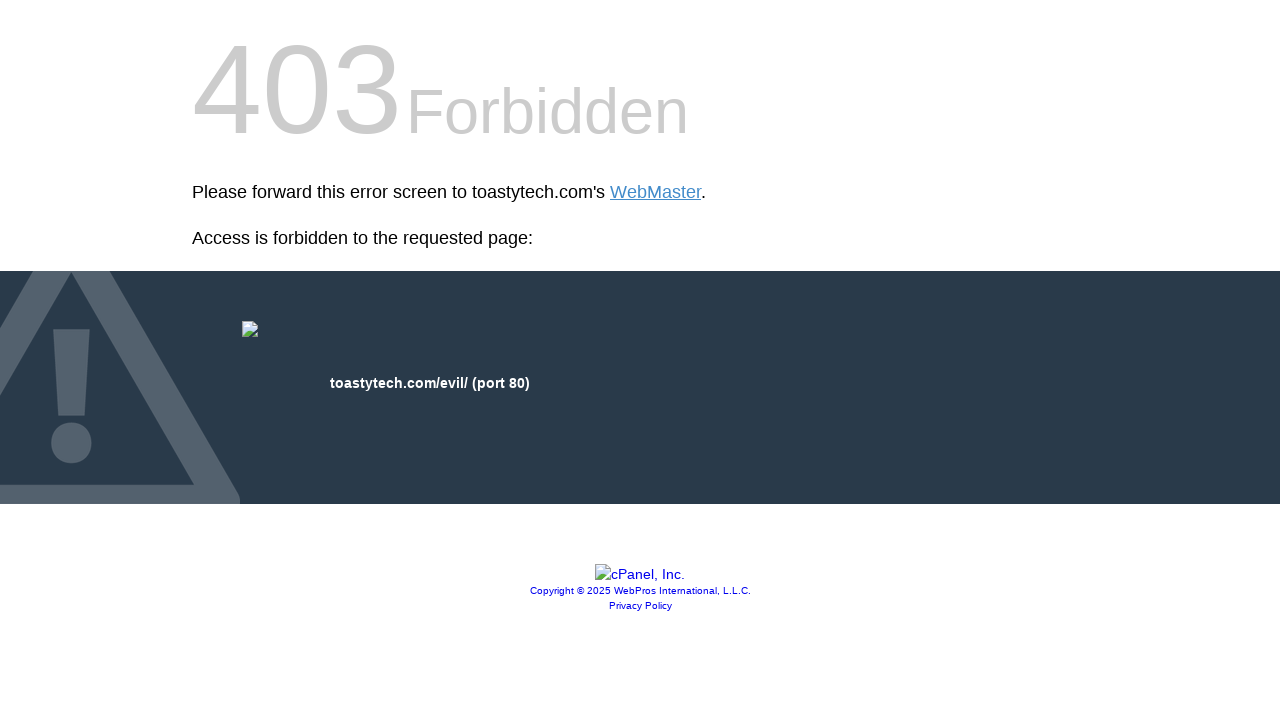

Navigated to random link: http://cpanel.com/?utm_source=cpanelwhm&utm_medium=cplogo&utm_content=logolink&utm_campaign=403referral
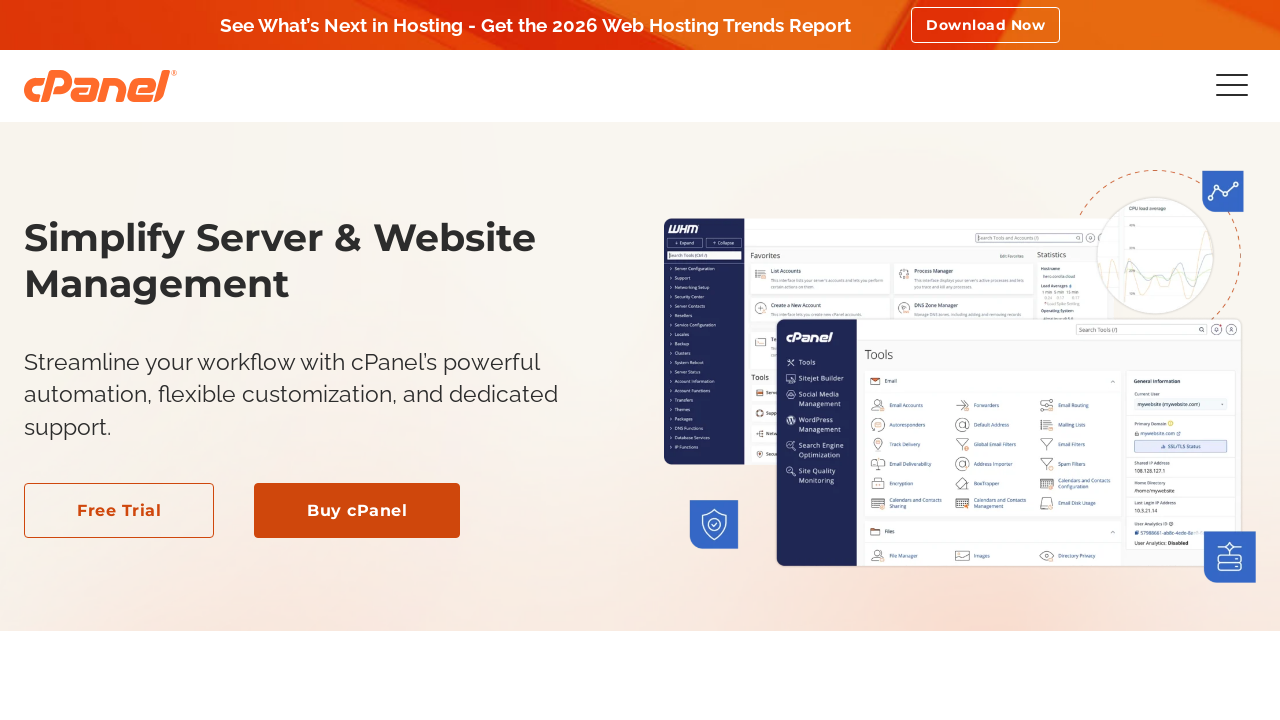

Waited for page DOM to load
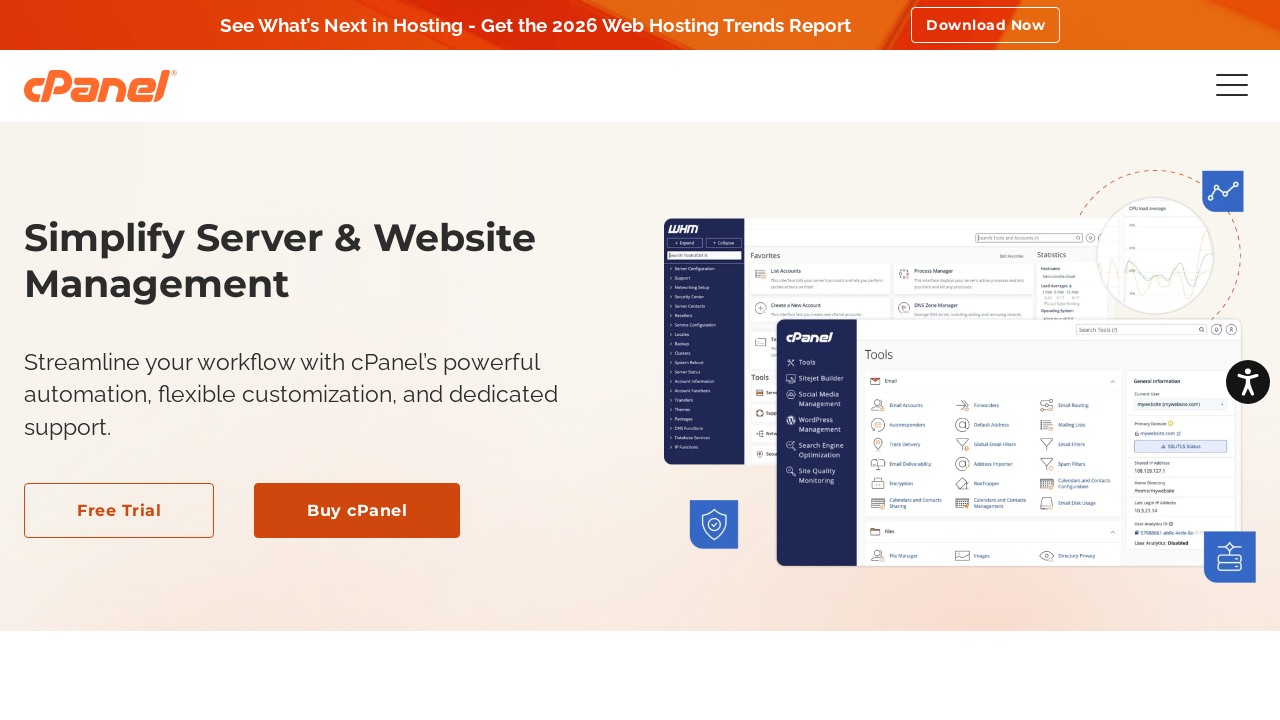

Verified that an image exists on the page
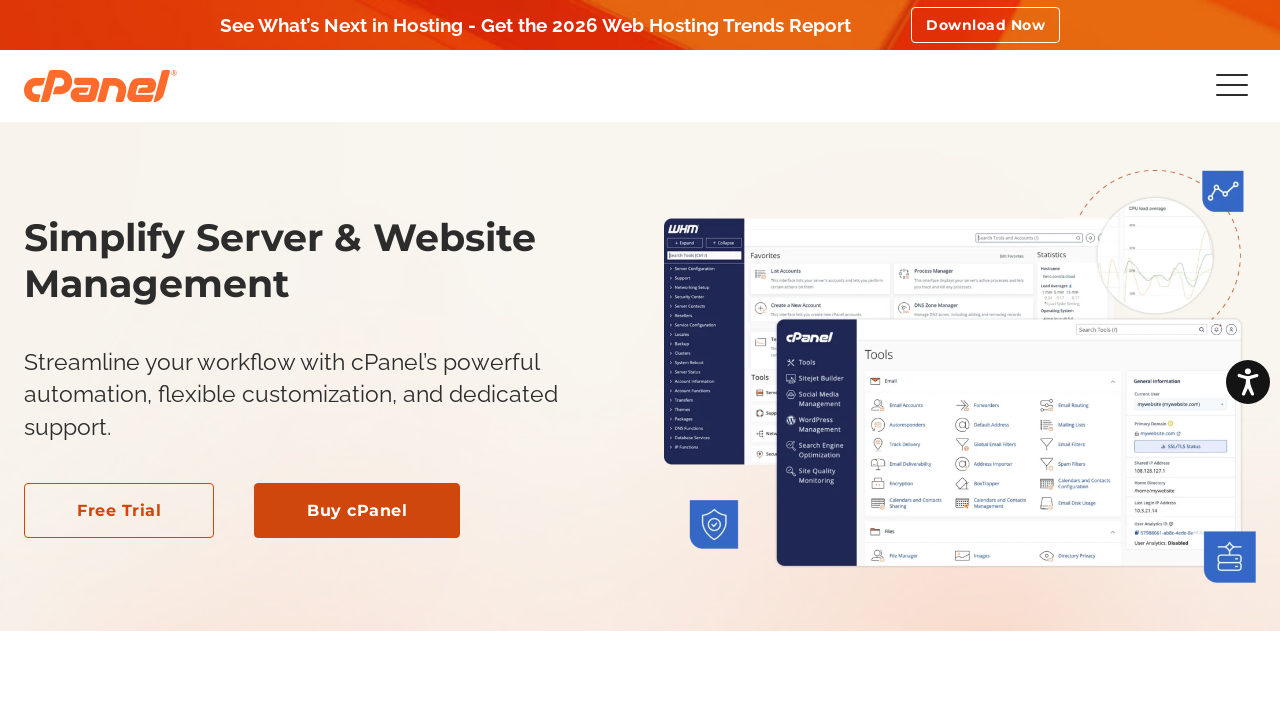

Navigated to random link: https://go.cpanel.net/privacy
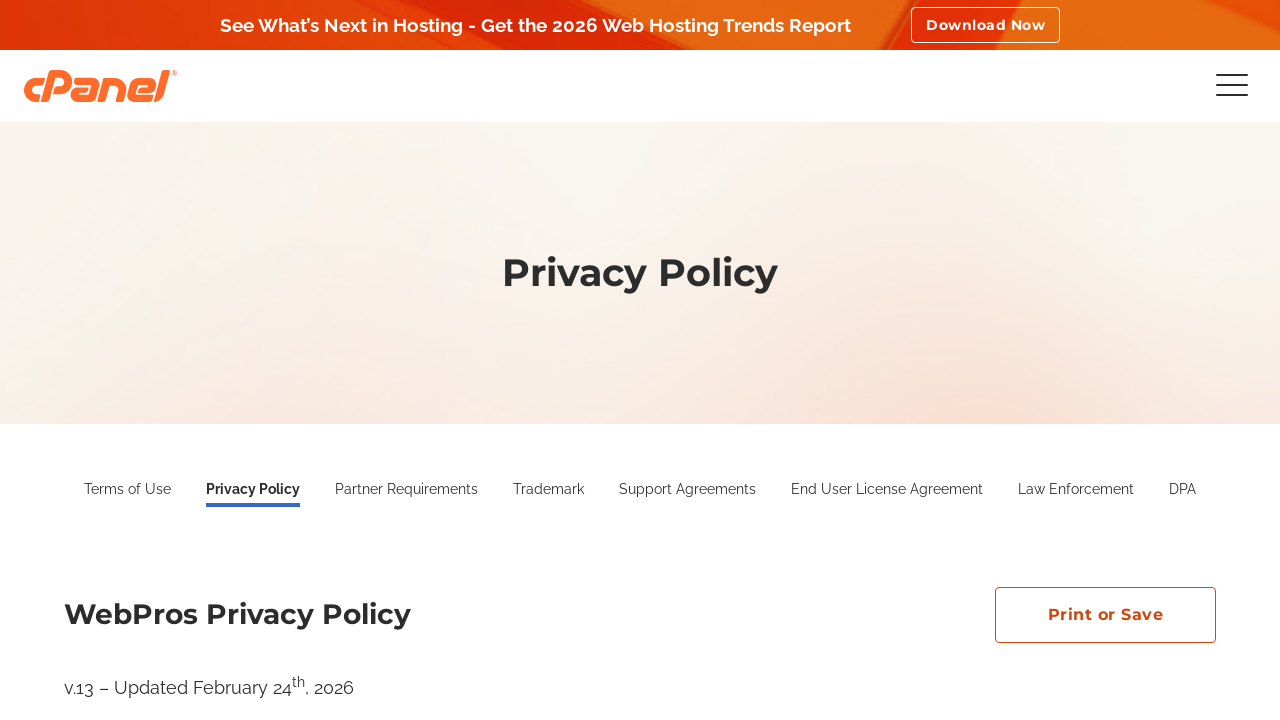

Waited for page DOM to load
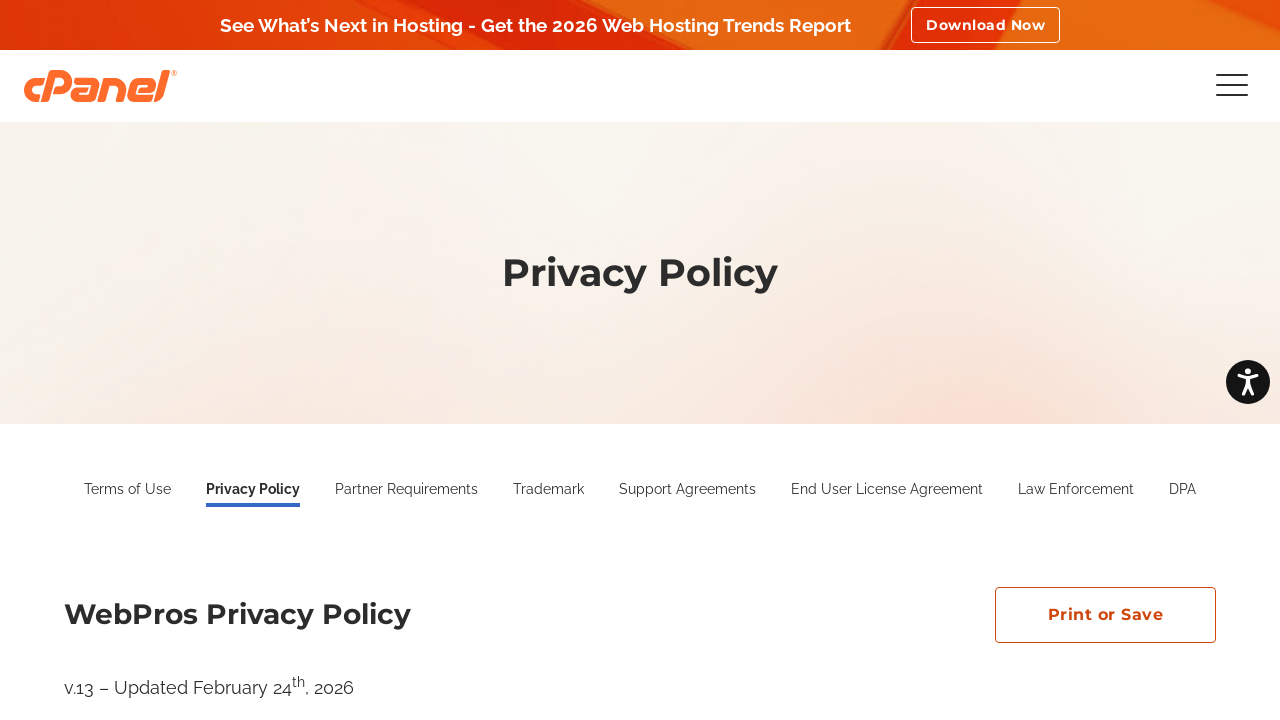

Verified that an image exists on the page
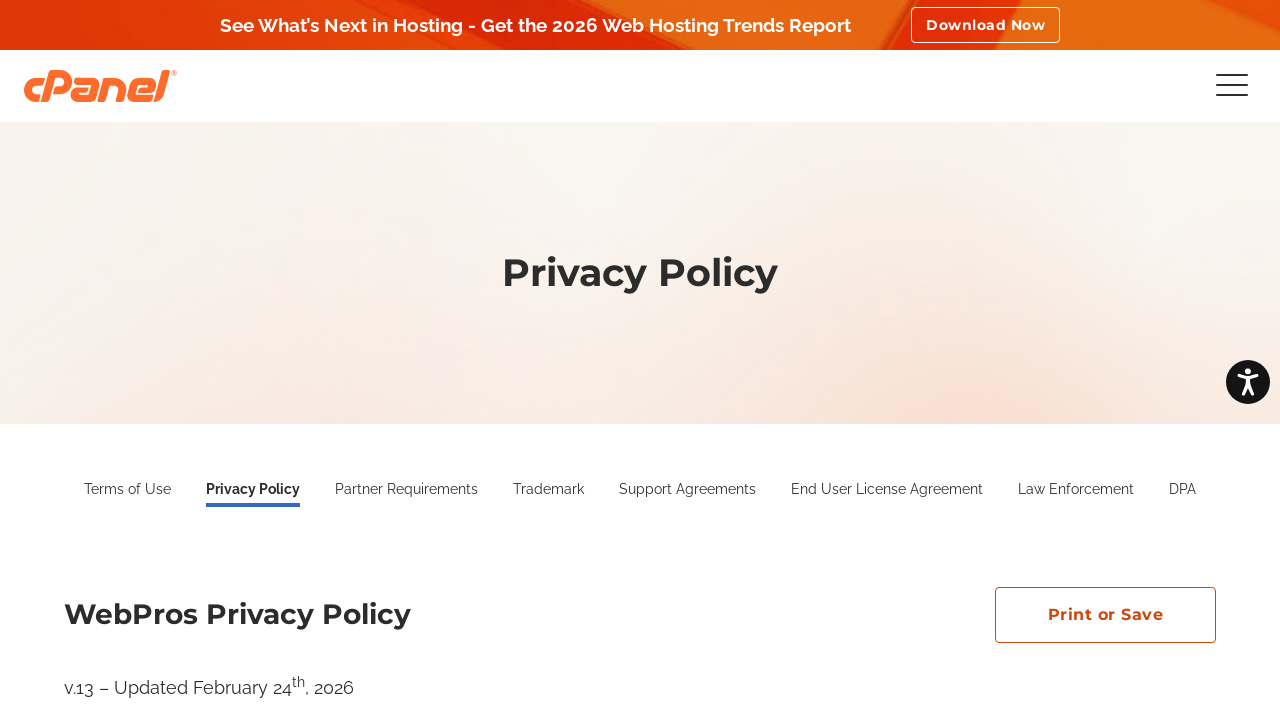

Navigated to random link: http://cpanel.com/?utm_source=cpanelwhm&utm_medium=cplogo&utm_content=logolink&utm_campaign=403referral
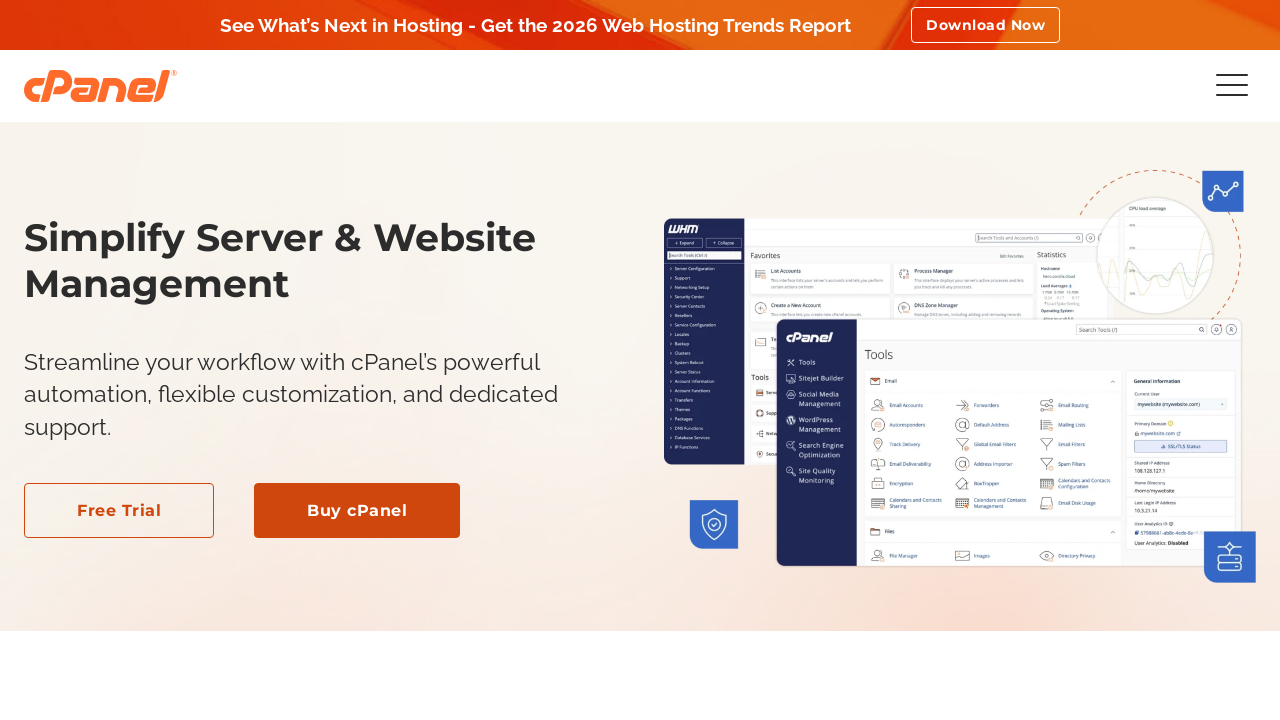

Waited for page DOM to load
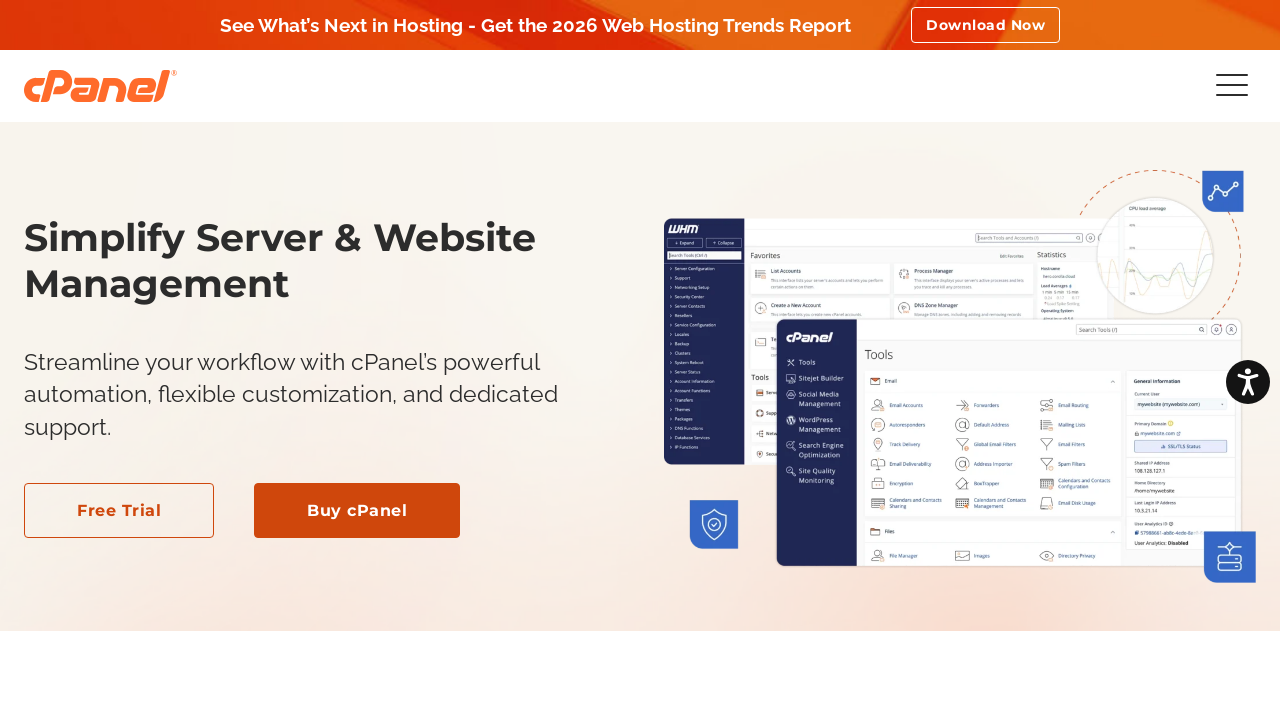

Verified that an image exists on the page
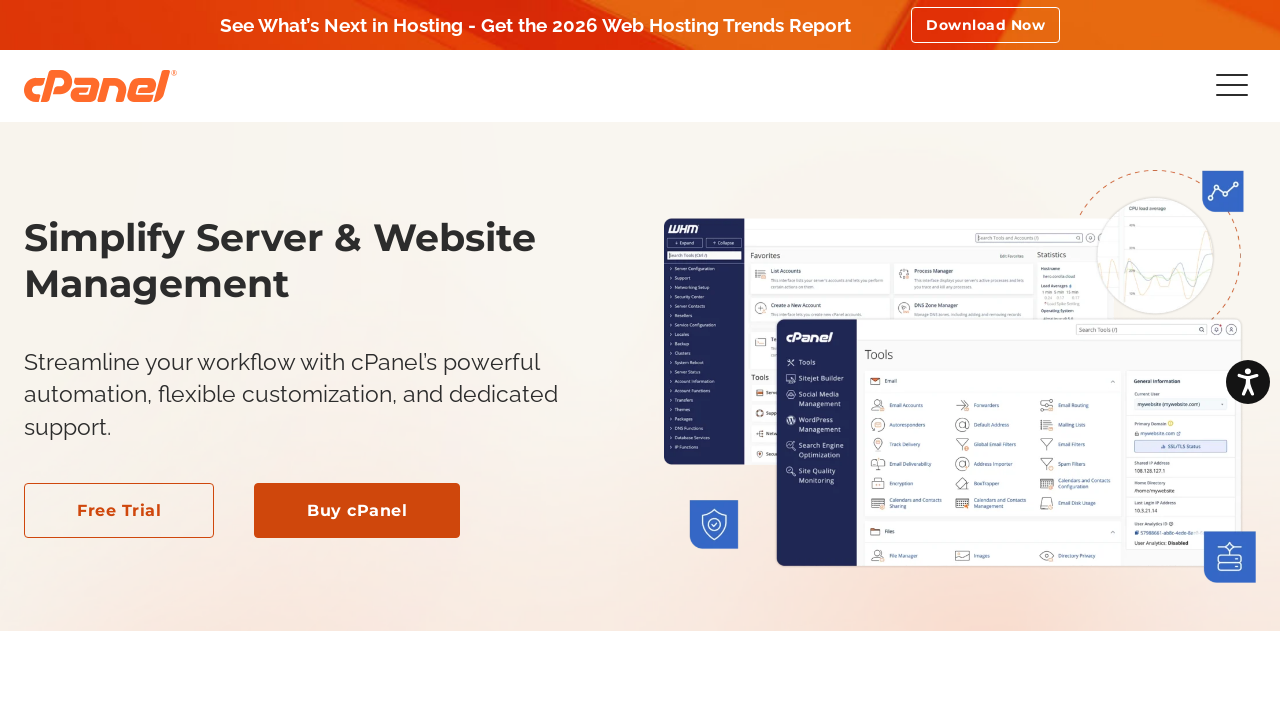

Navigated to random link: http://cpanel.com/?utm_source=cpanelwhm&utm_medium=cplogo&utm_content=logolink&utm_campaign=403referral
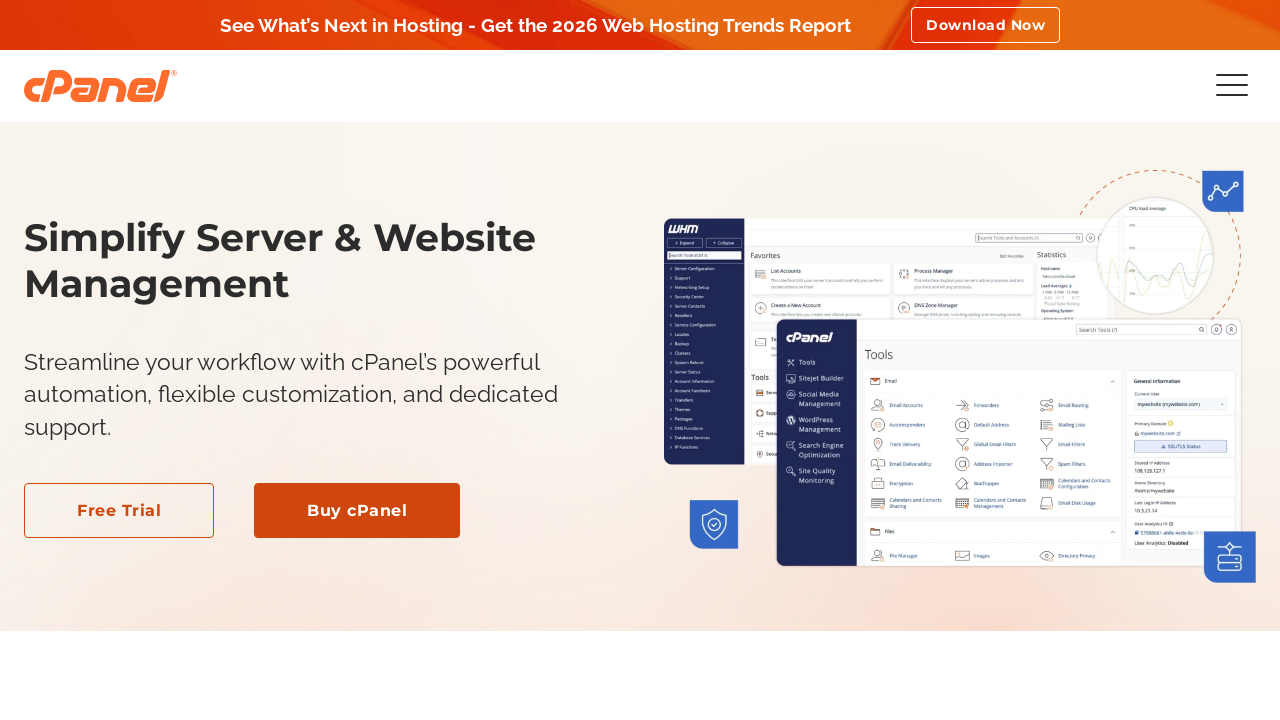

Waited for page DOM to load
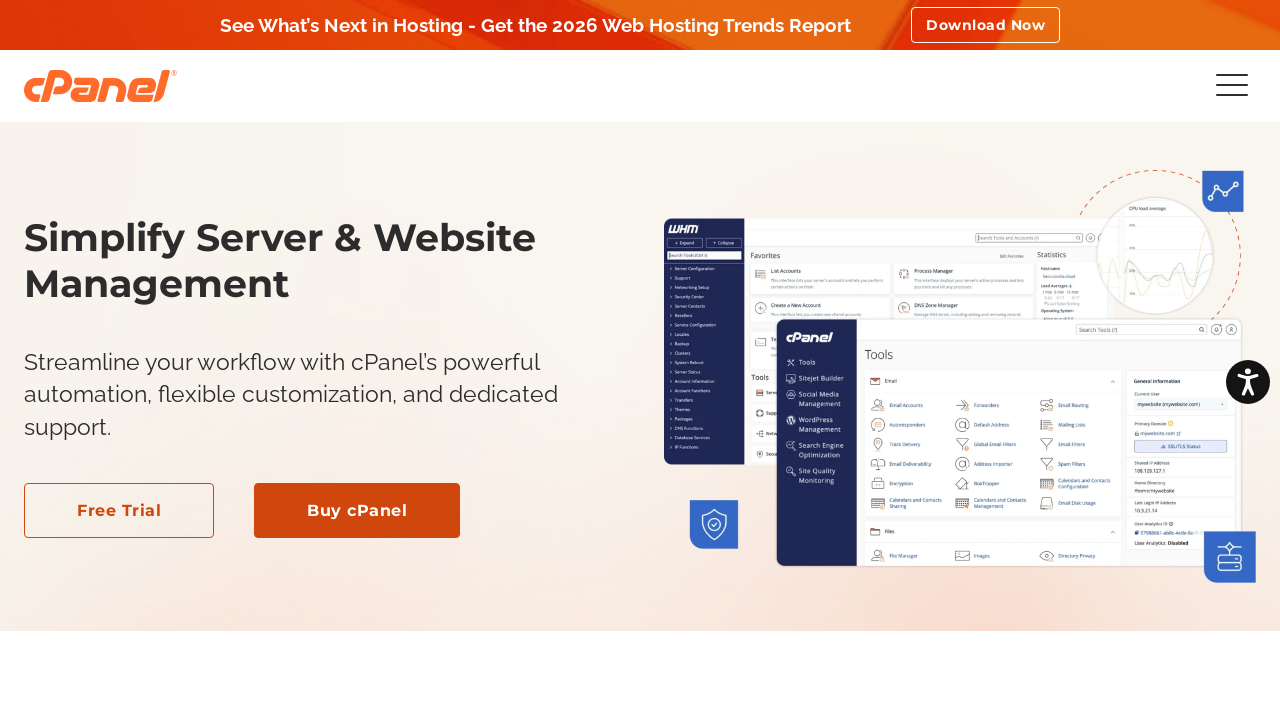

Verified that an image exists on the page
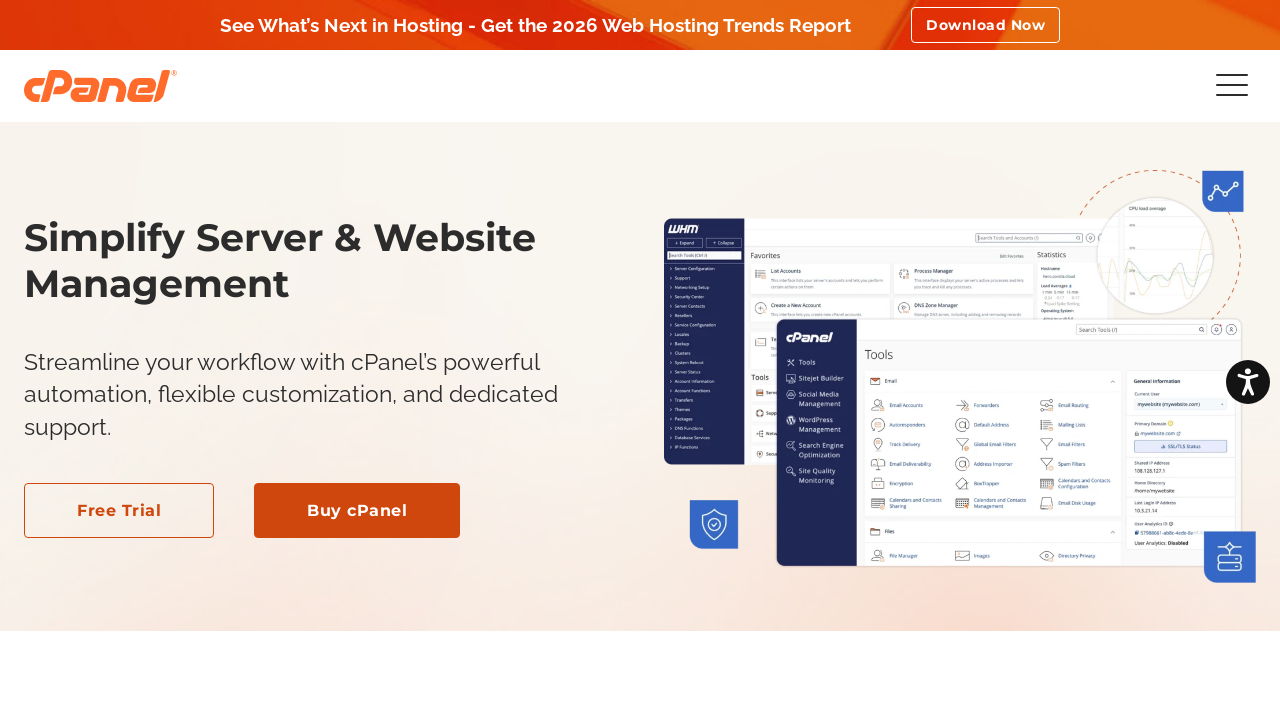

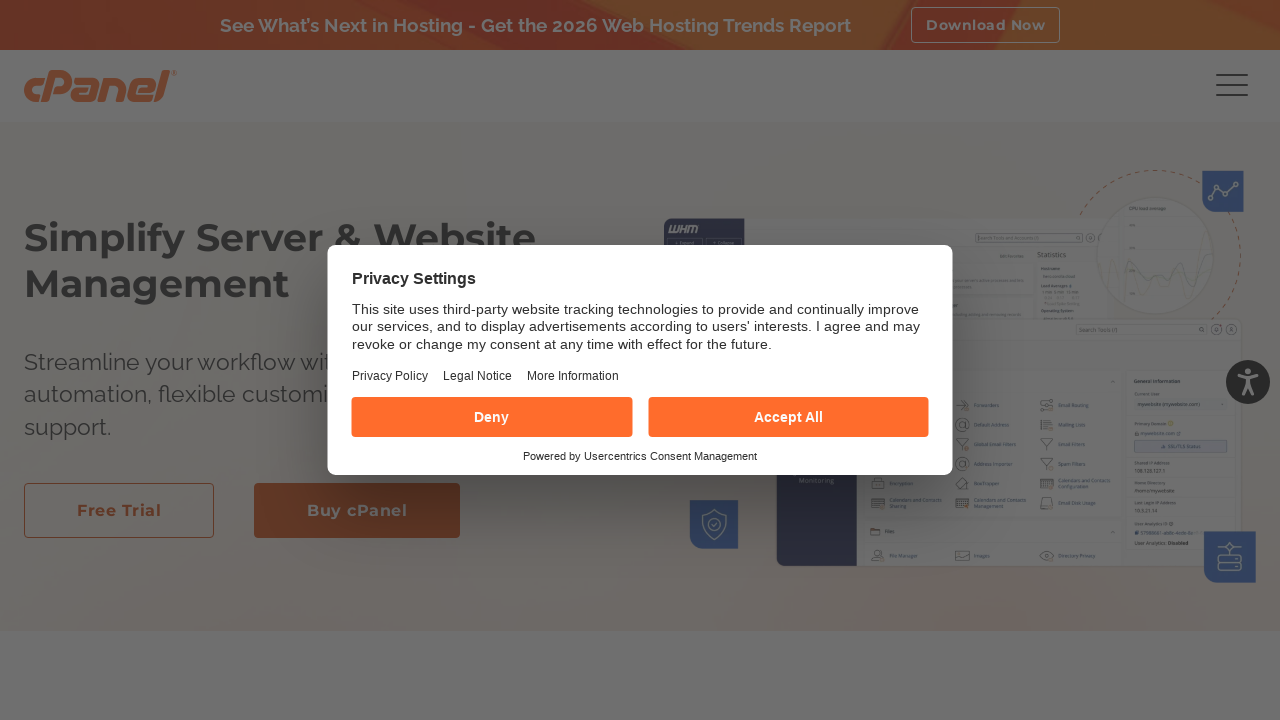